Tests JavaScript prompt alert functionality by clicking to open an alert with textbox, entering text into the prompt, and accepting it.

Starting URL: https://demo.automationtesting.in/Alerts.html

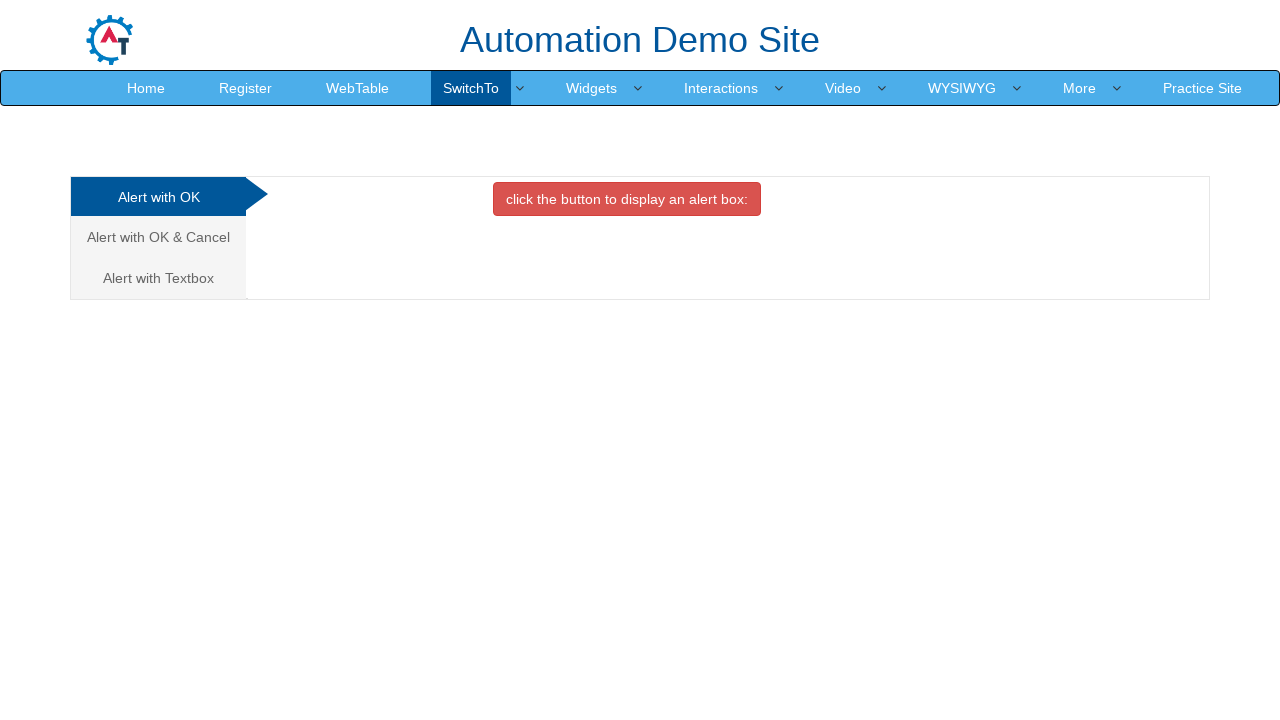

Clicked on 'Alert with Textbox' tab to switch to that section at (158, 278) on xpath=//a[contains(text(),'Alert with Textbox')]
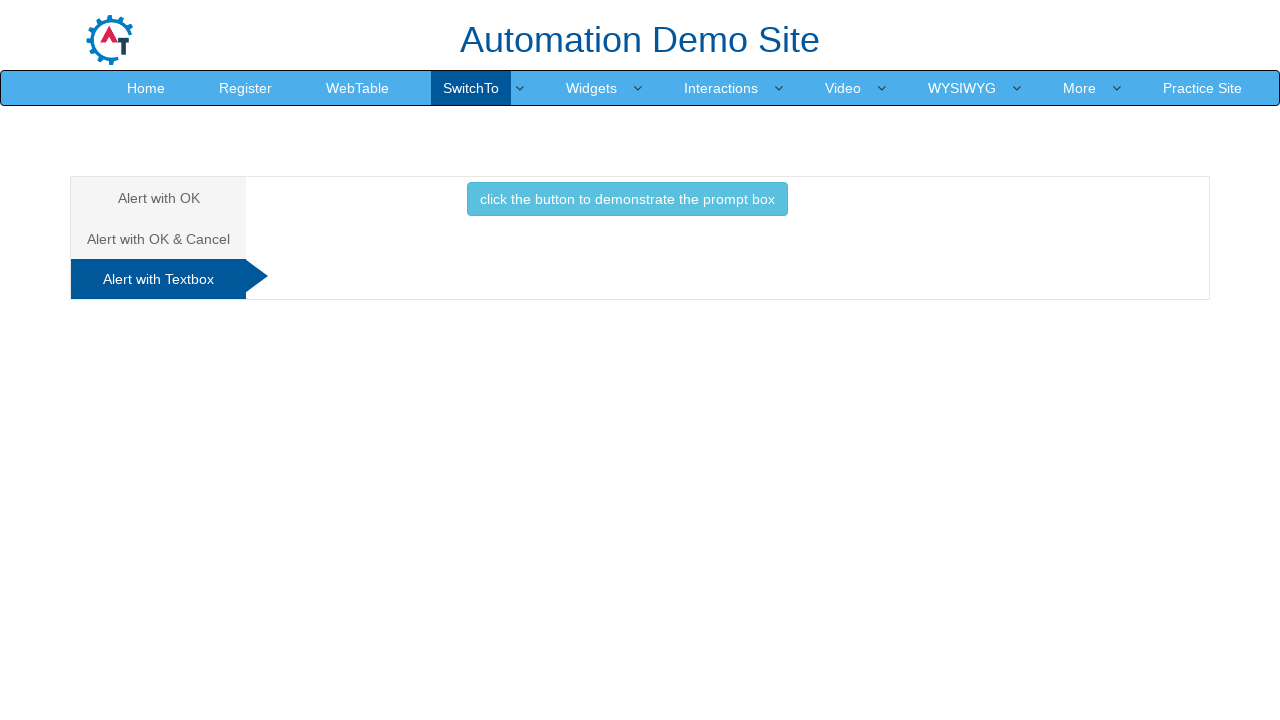

Set up dialog handler to accept prompt with text 'rushikesh'
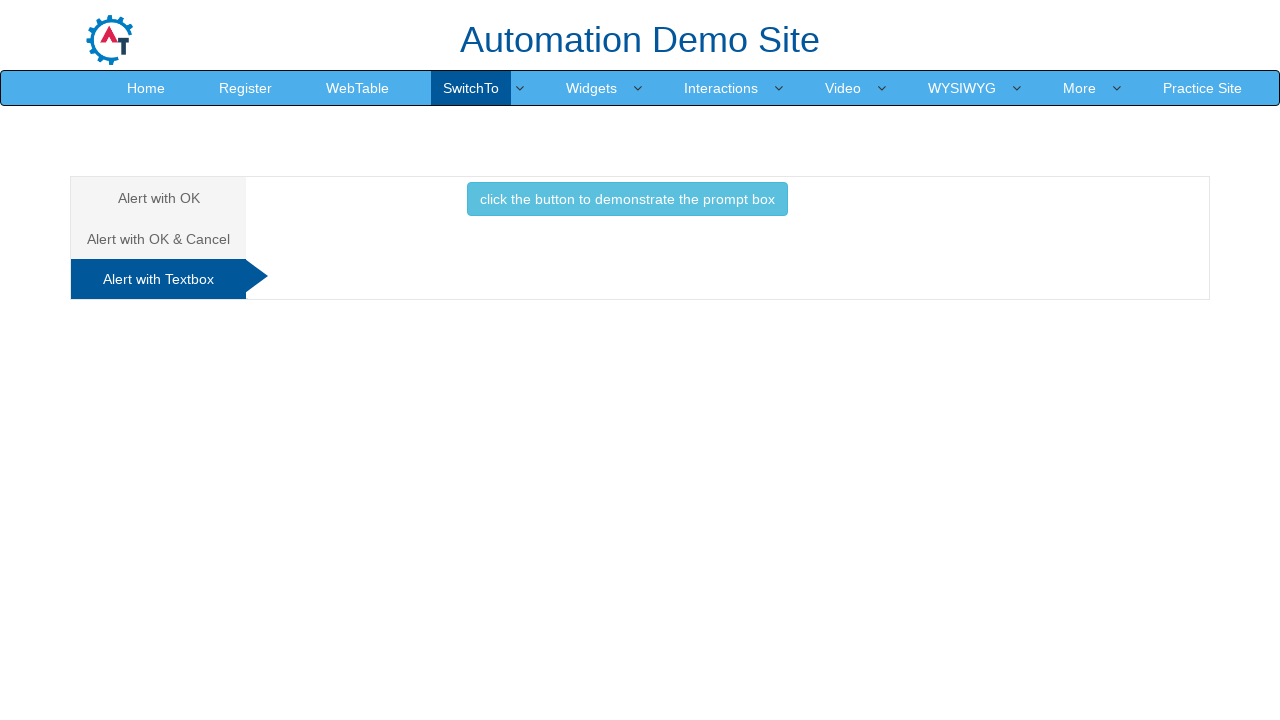

Clicked button to trigger the JavaScript prompt dialog at (627, 199) on xpath=//button[text()='click the button to demonstrate the prompt box ']
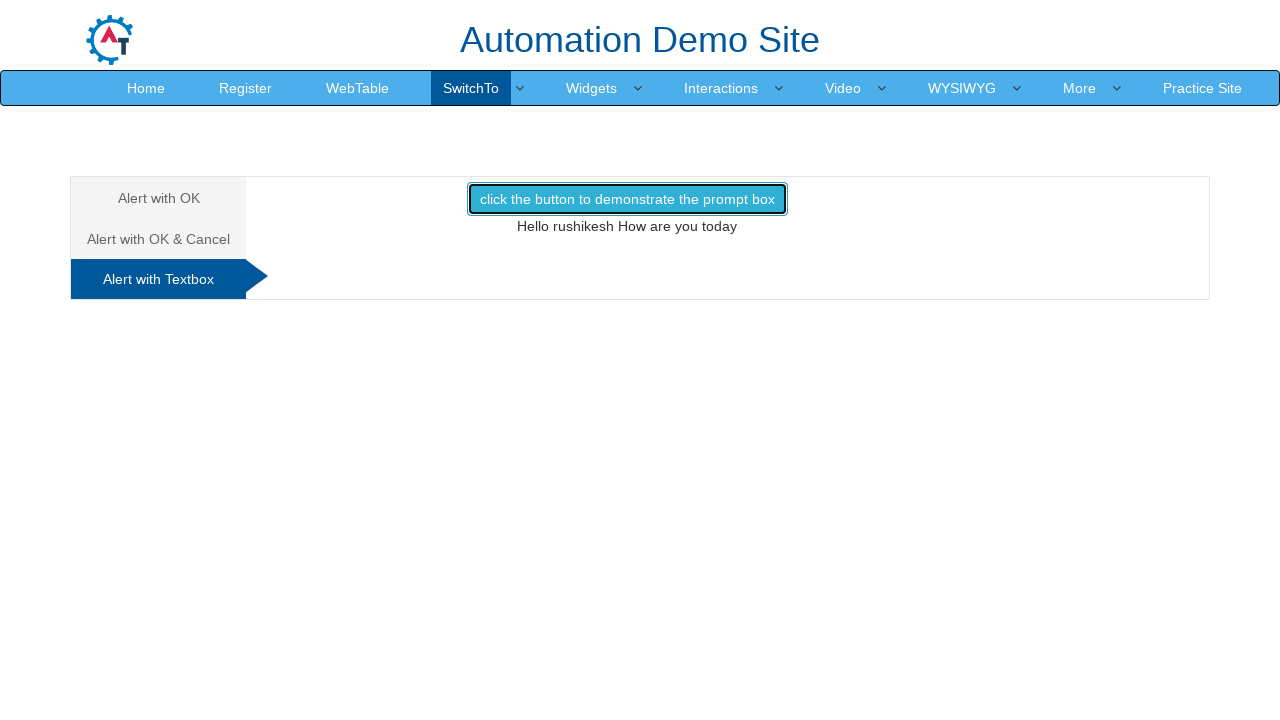

Waited 1 second to ensure dialog was handled
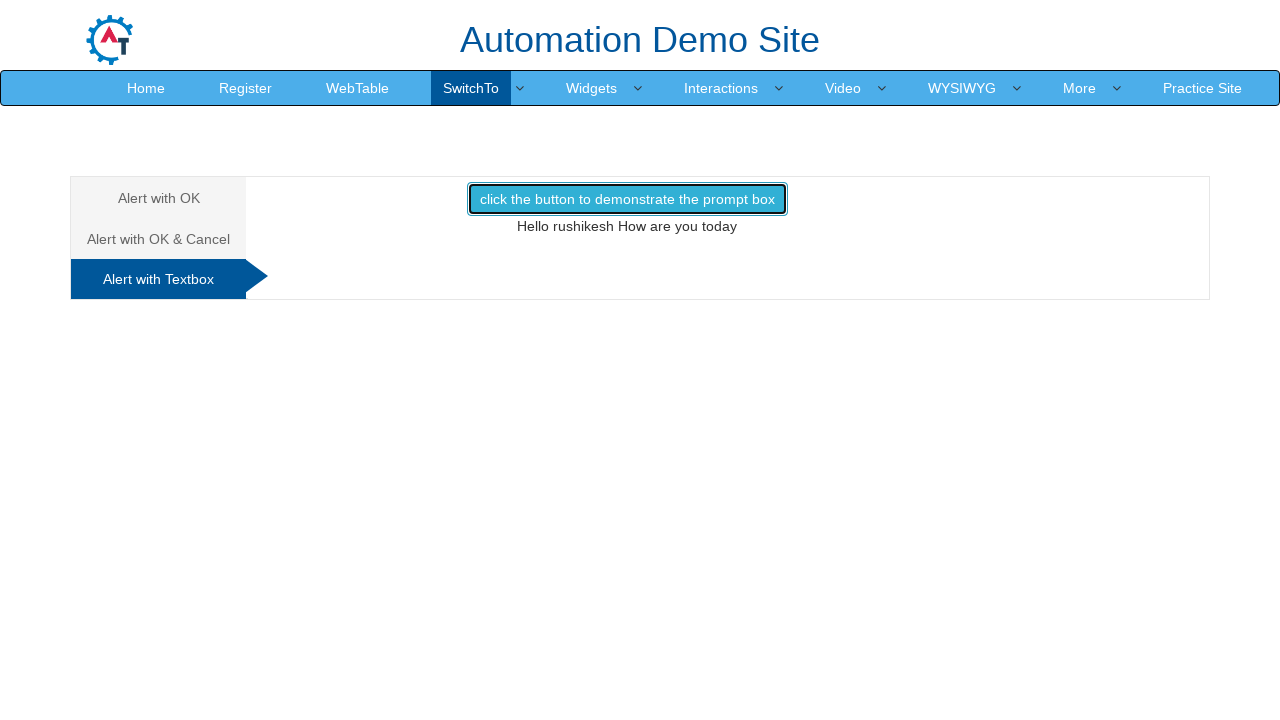

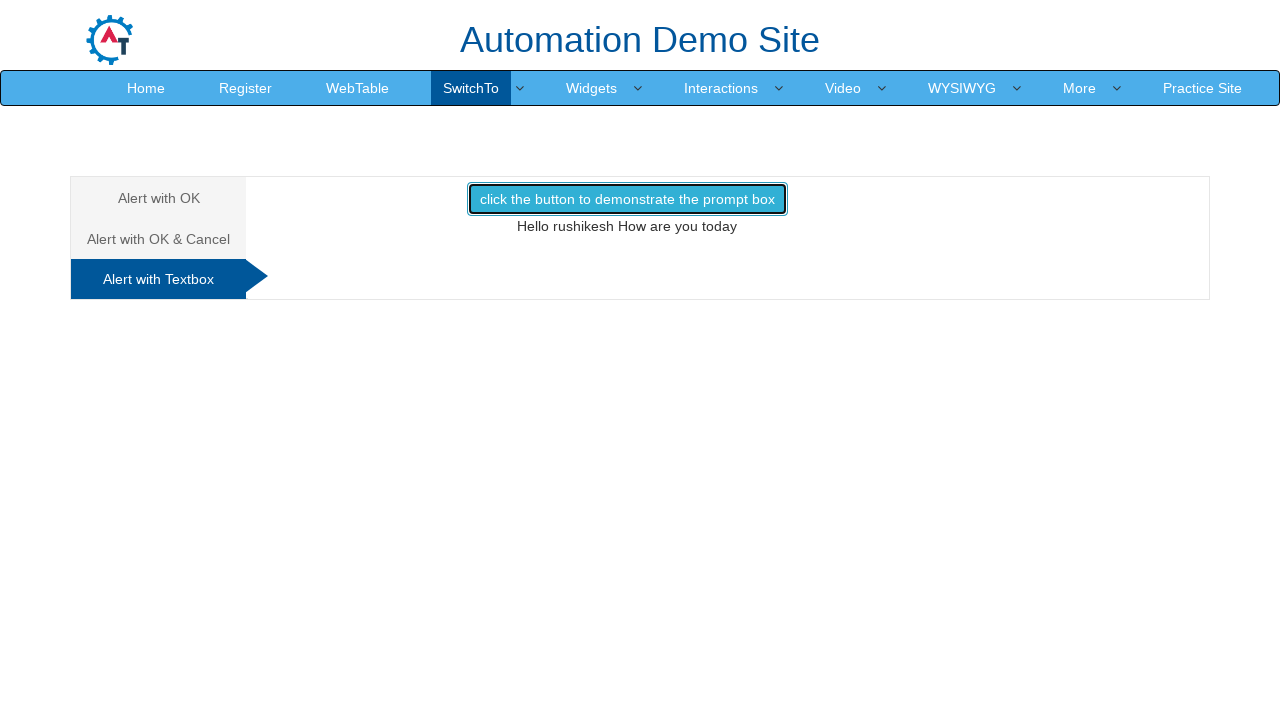